Tests the Locations page by clicking on Locations link and verifying location names are displayed

Starting URL: https://buckslib.org/

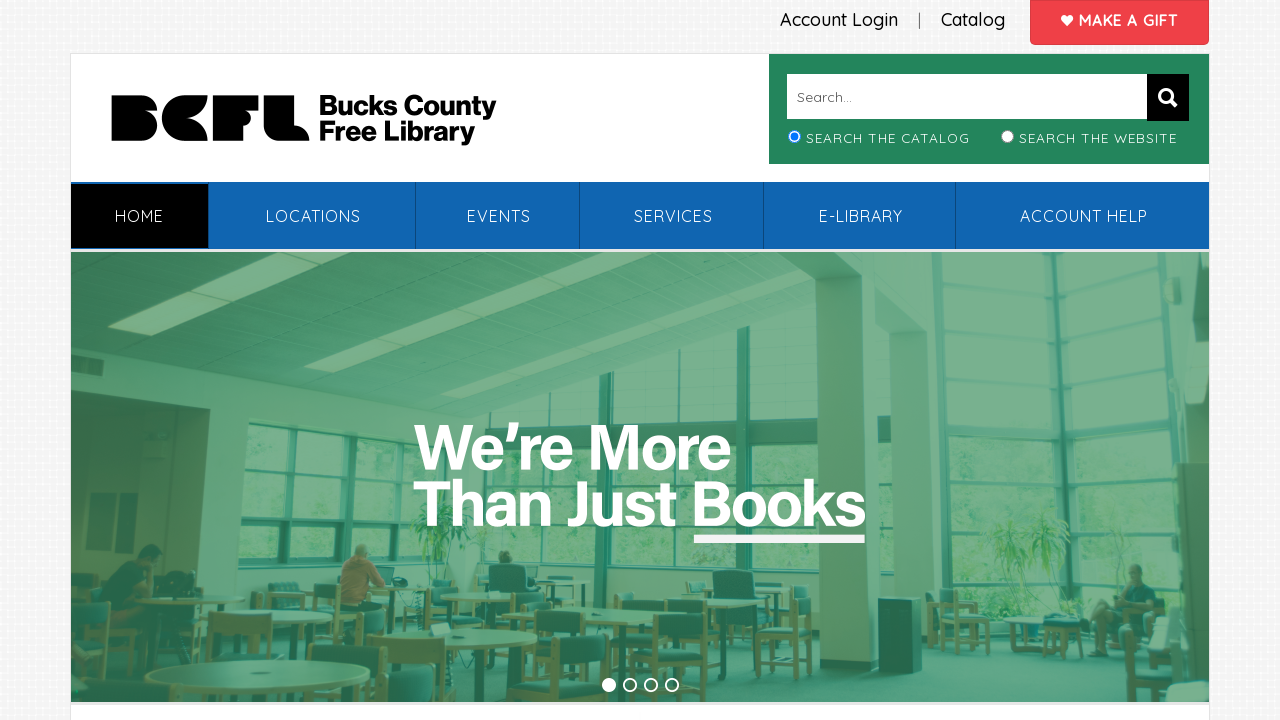

Clicked on Locations link at (313, 216) on xpath=//*[contains(text(),' Locations')]
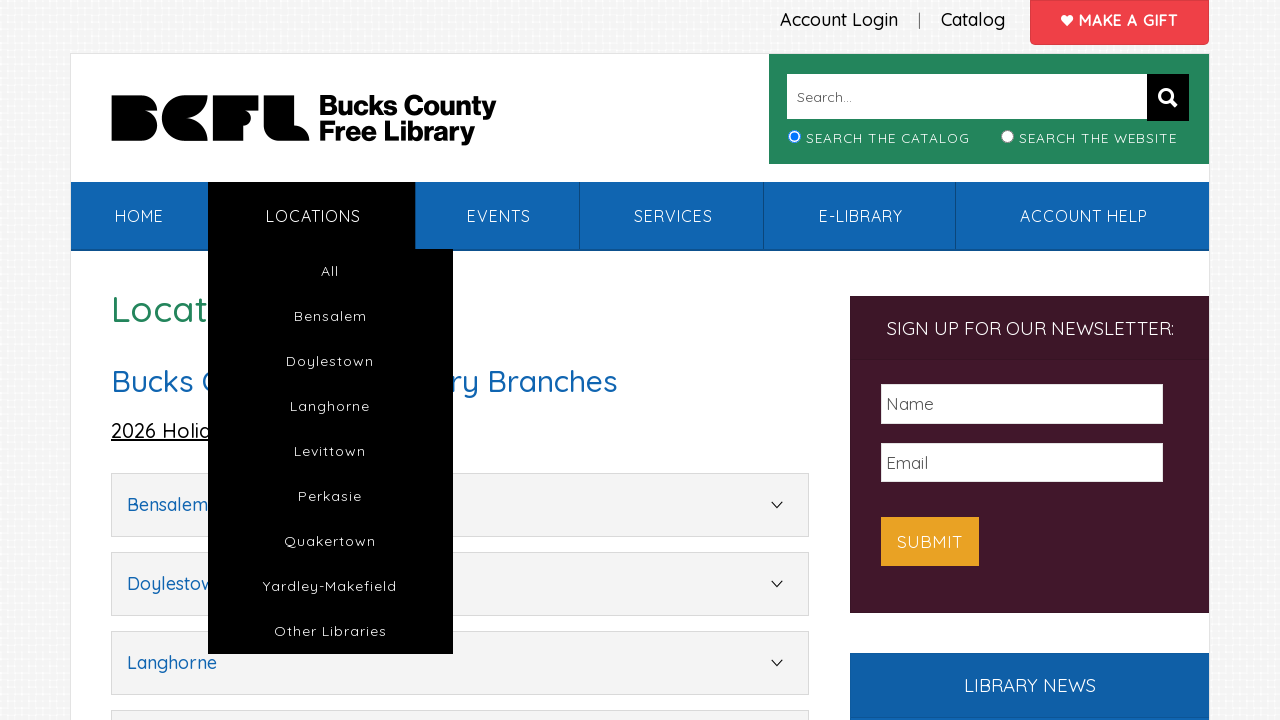

Locations accordion loaded and became visible
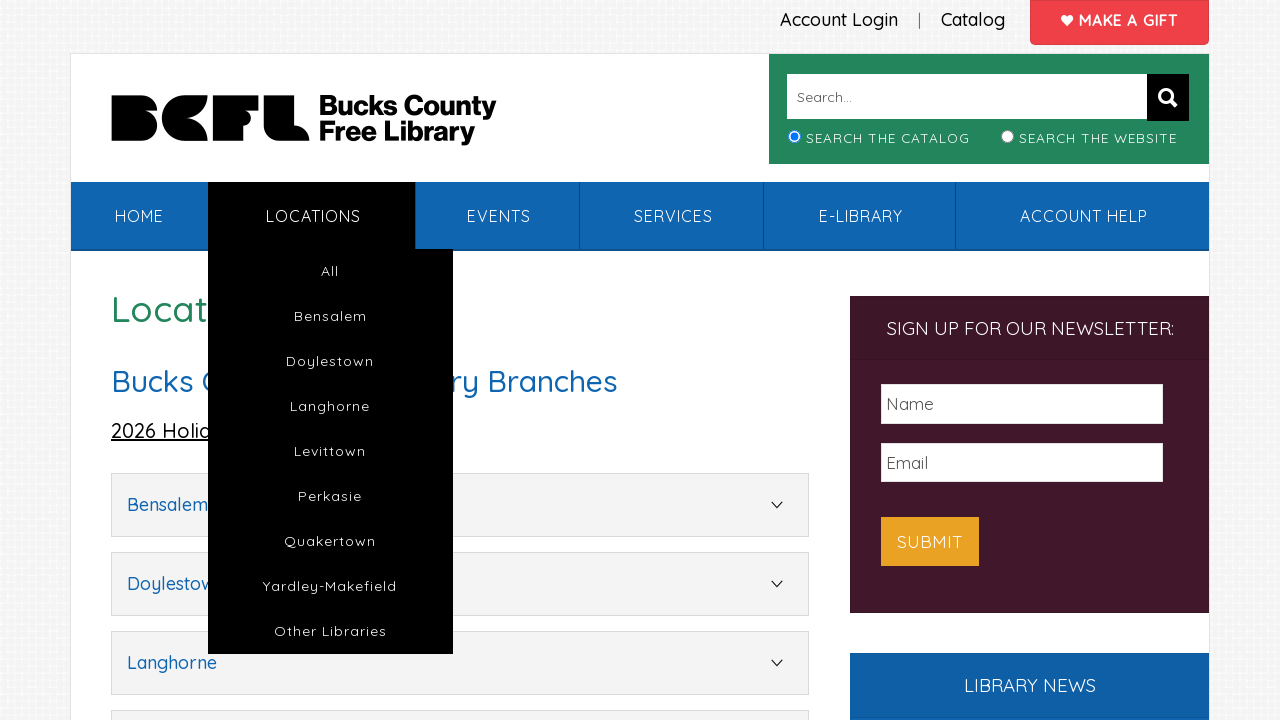

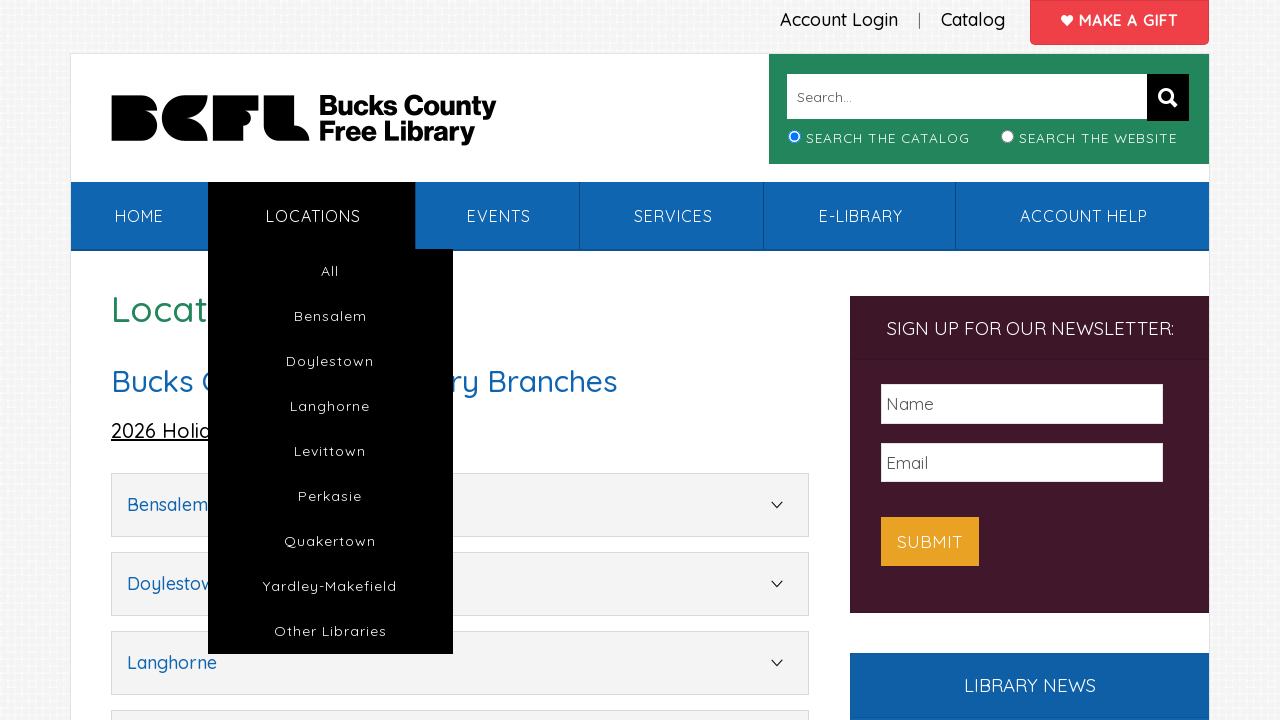